Tests that pressing Escape cancels edits to a todo item

Starting URL: https://demo.playwright.dev/todomvc

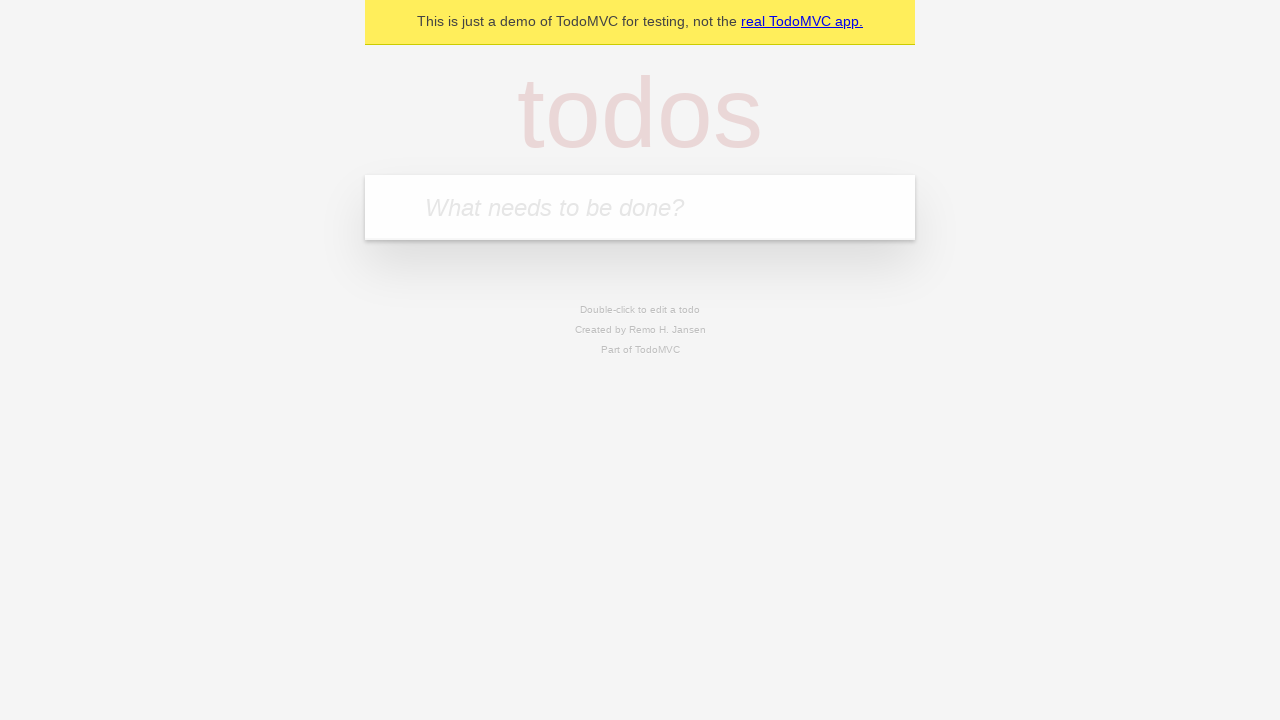

Navigated to TodoMVC demo page
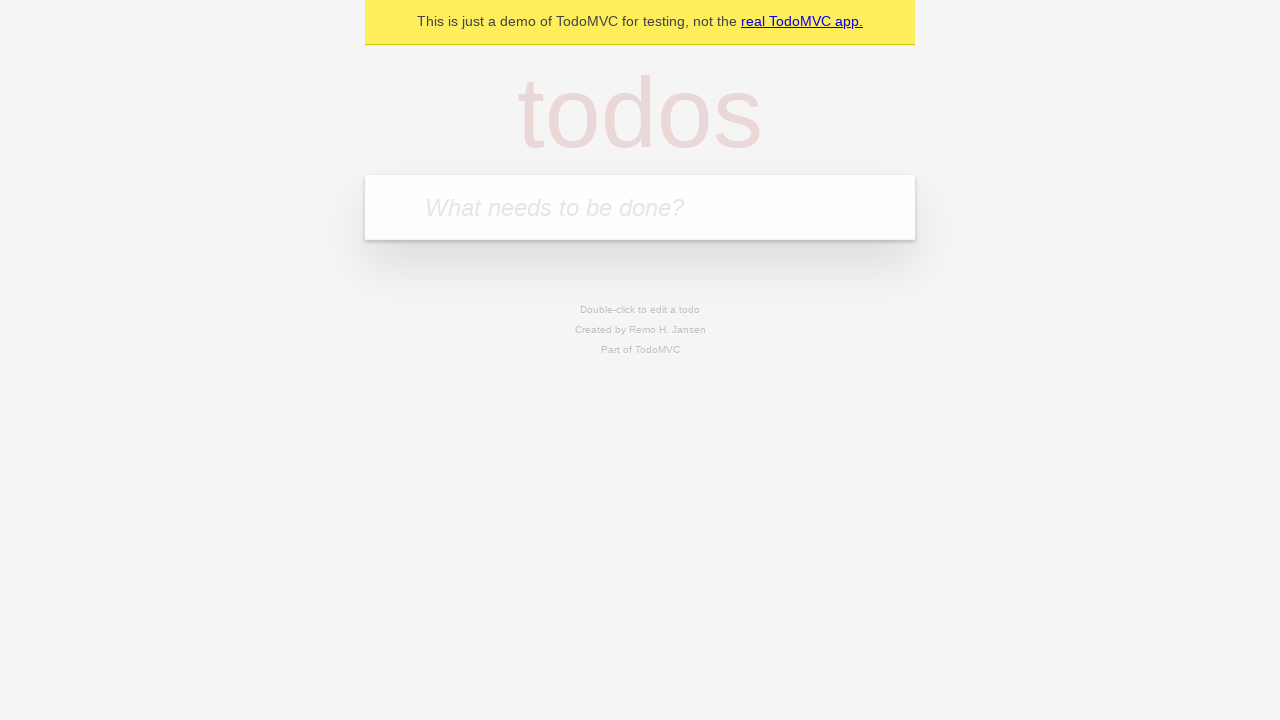

Located new todo input field
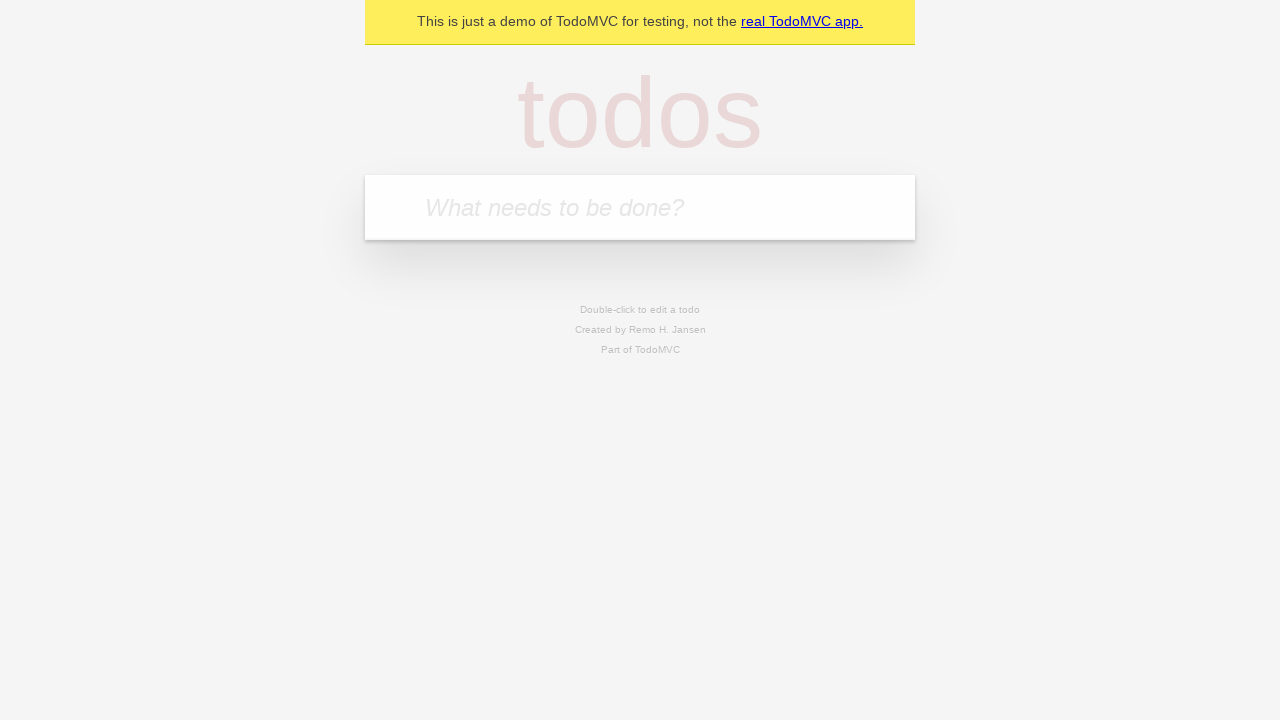

Filled new todo input with 'buy some cheese' on internal:attr=[placeholder="What needs to be done?"i]
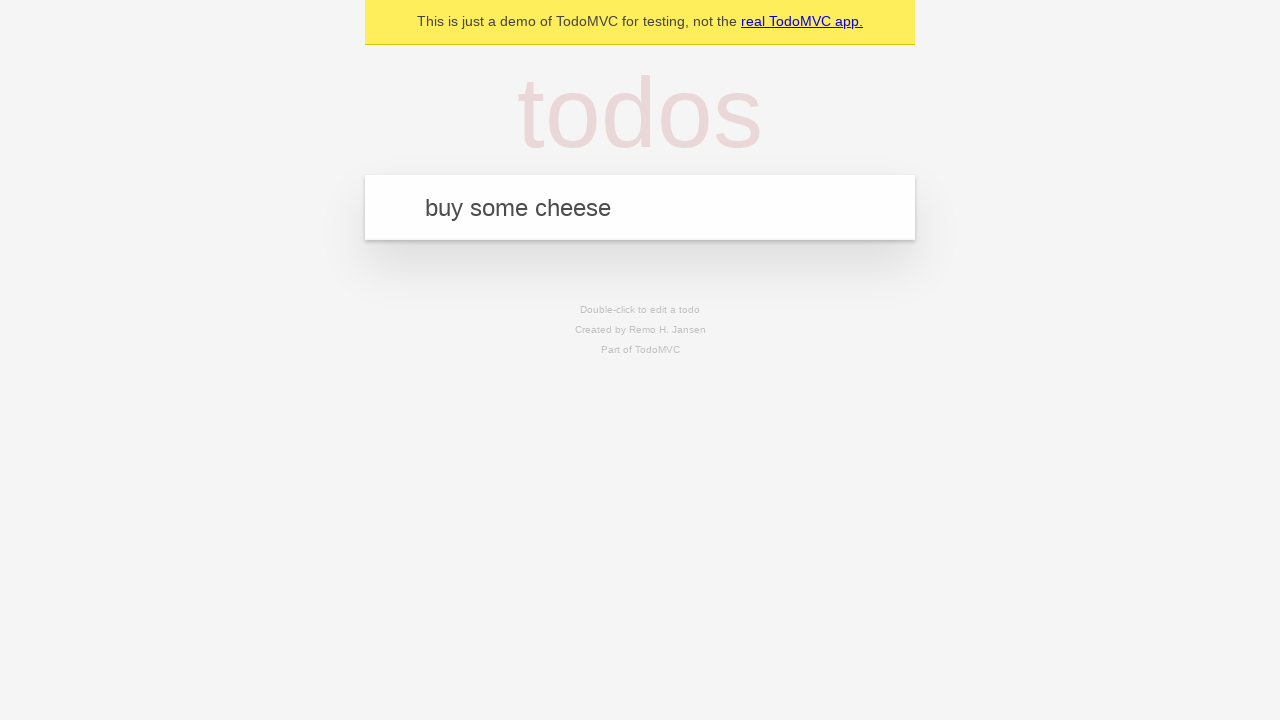

Pressed Enter to create todo 'buy some cheese' on internal:attr=[placeholder="What needs to be done?"i]
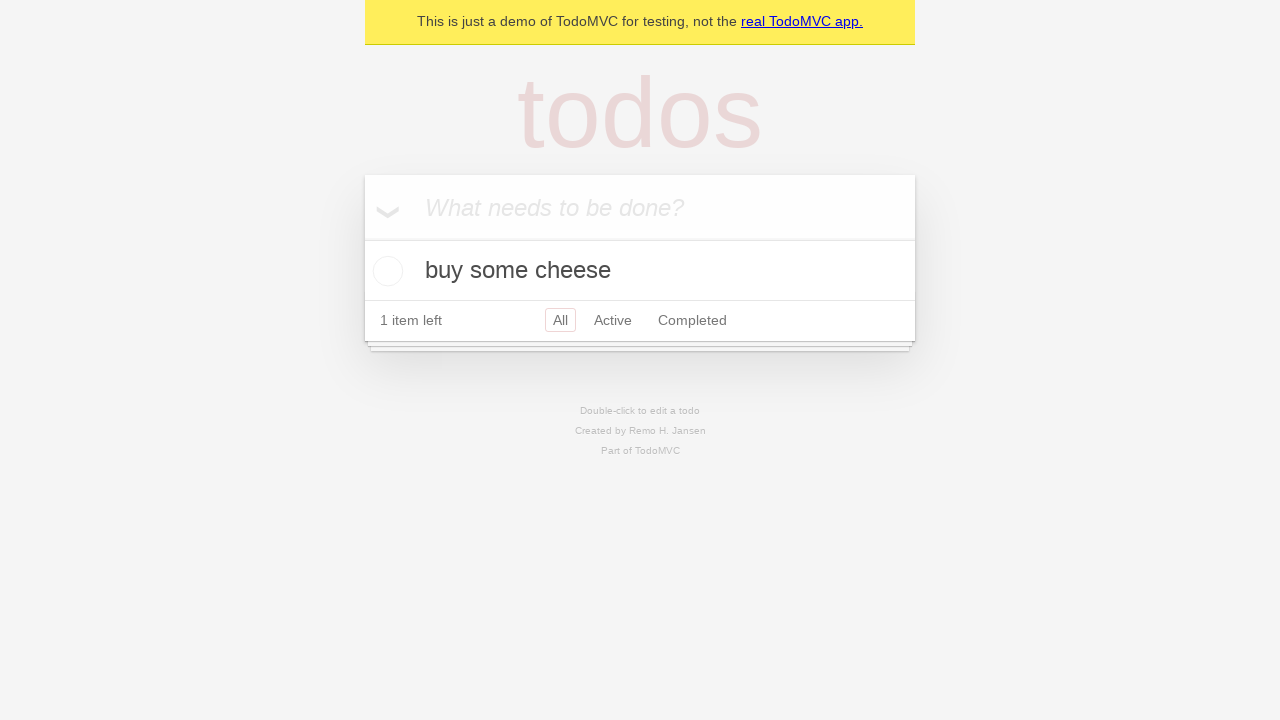

Filled new todo input with 'feed the cat' on internal:attr=[placeholder="What needs to be done?"i]
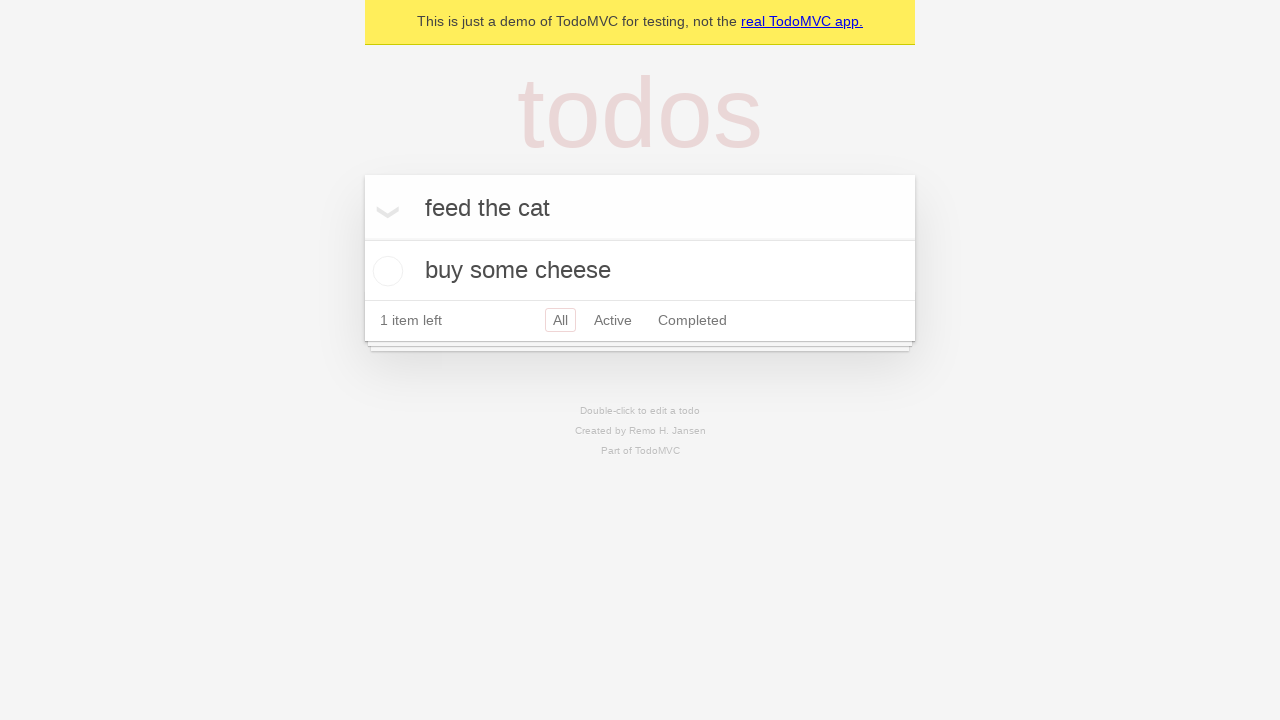

Pressed Enter to create todo 'feed the cat' on internal:attr=[placeholder="What needs to be done?"i]
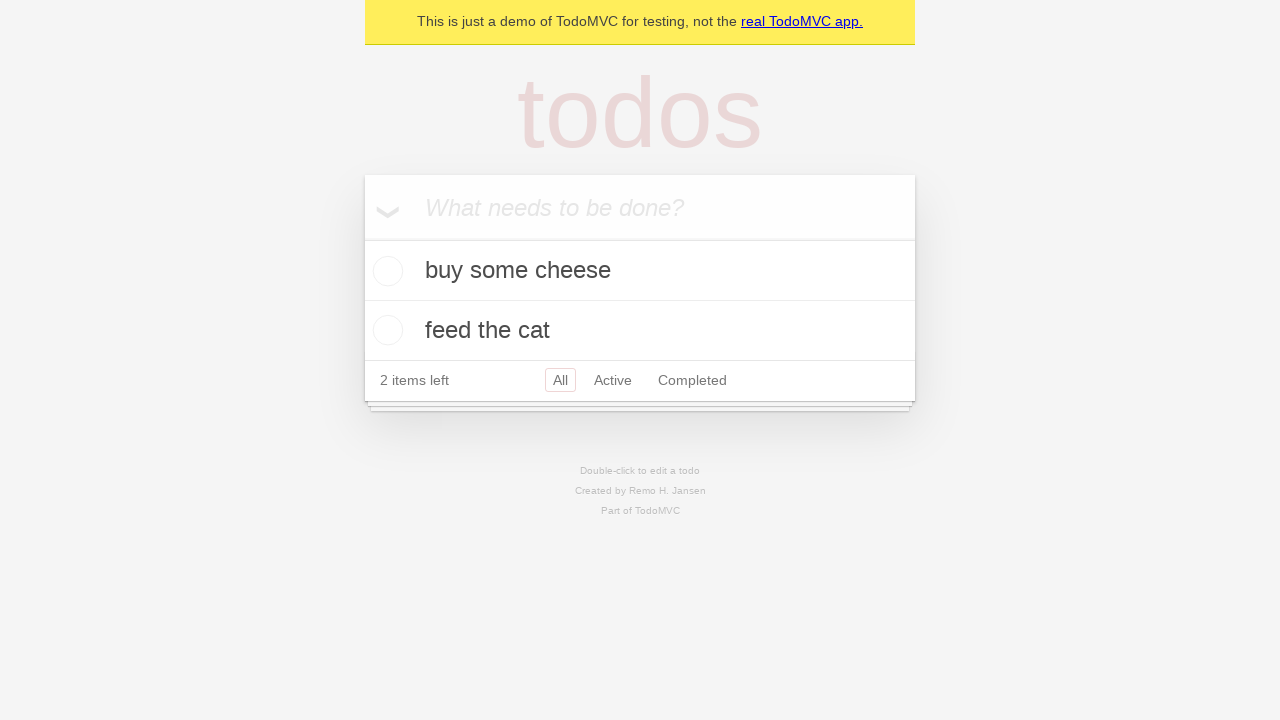

Filled new todo input with 'book a doctors appointment' on internal:attr=[placeholder="What needs to be done?"i]
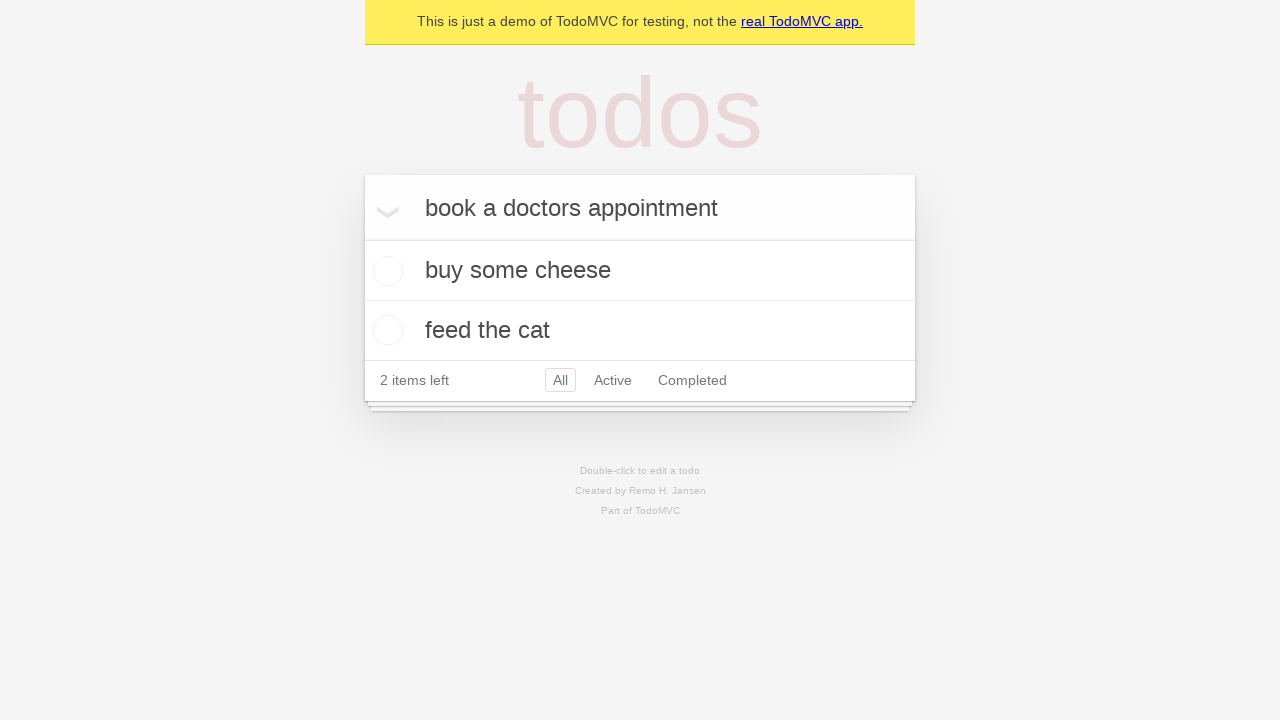

Pressed Enter to create todo 'book a doctors appointment' on internal:attr=[placeholder="What needs to be done?"i]
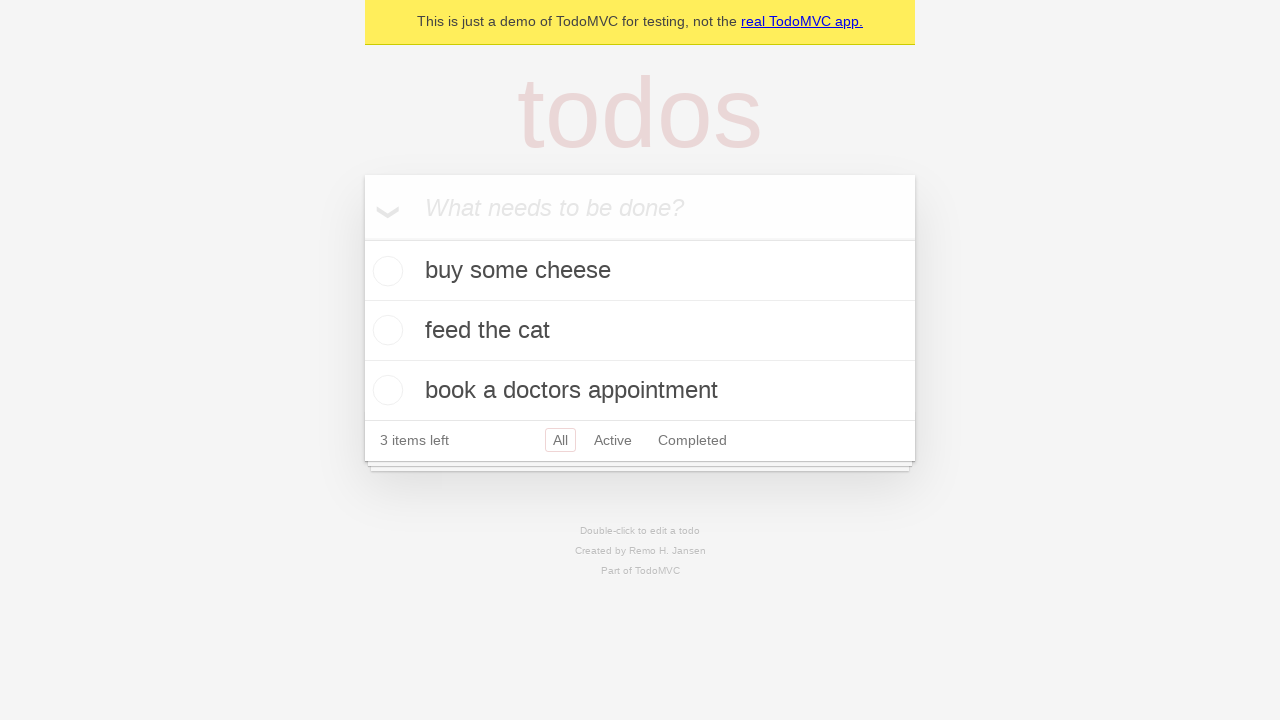

Double-clicked second todo item to enter edit mode at (640, 331) on internal:testid=[data-testid="todo-item"s] >> nth=1
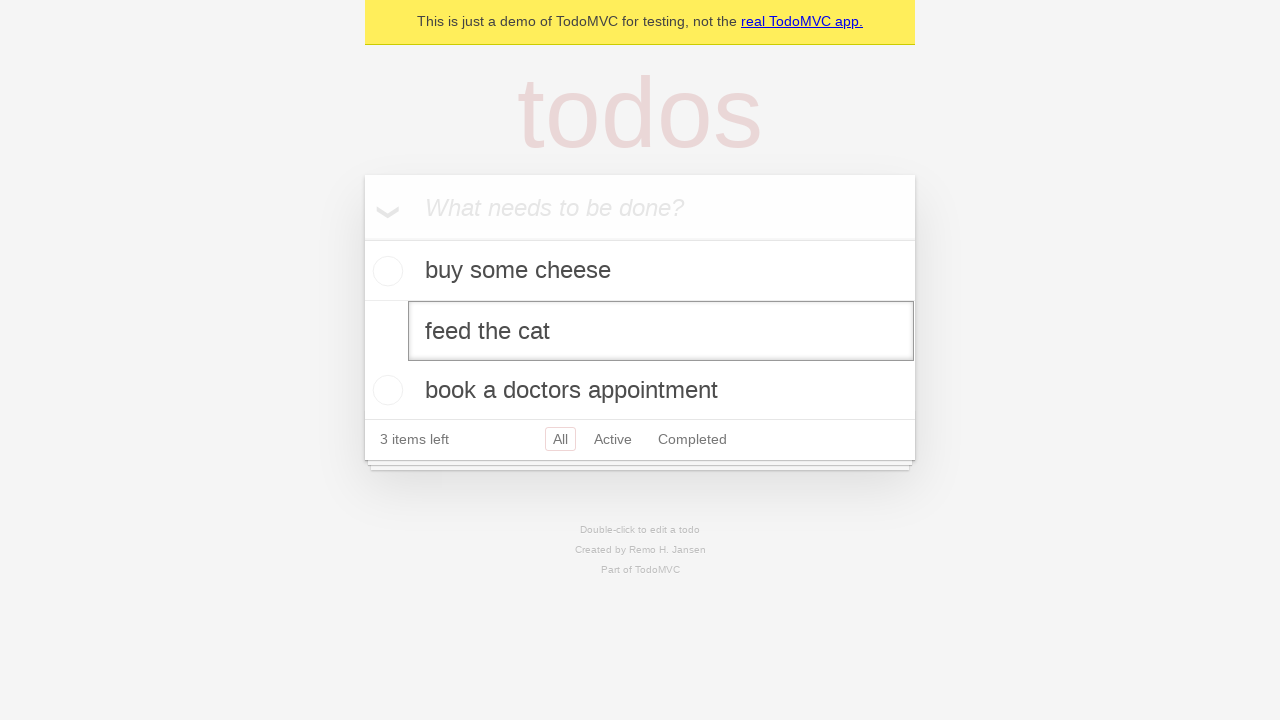

Filled edit field with 'buy some sausages' on internal:testid=[data-testid="todo-item"s] >> nth=1 >> internal:role=textbox[nam
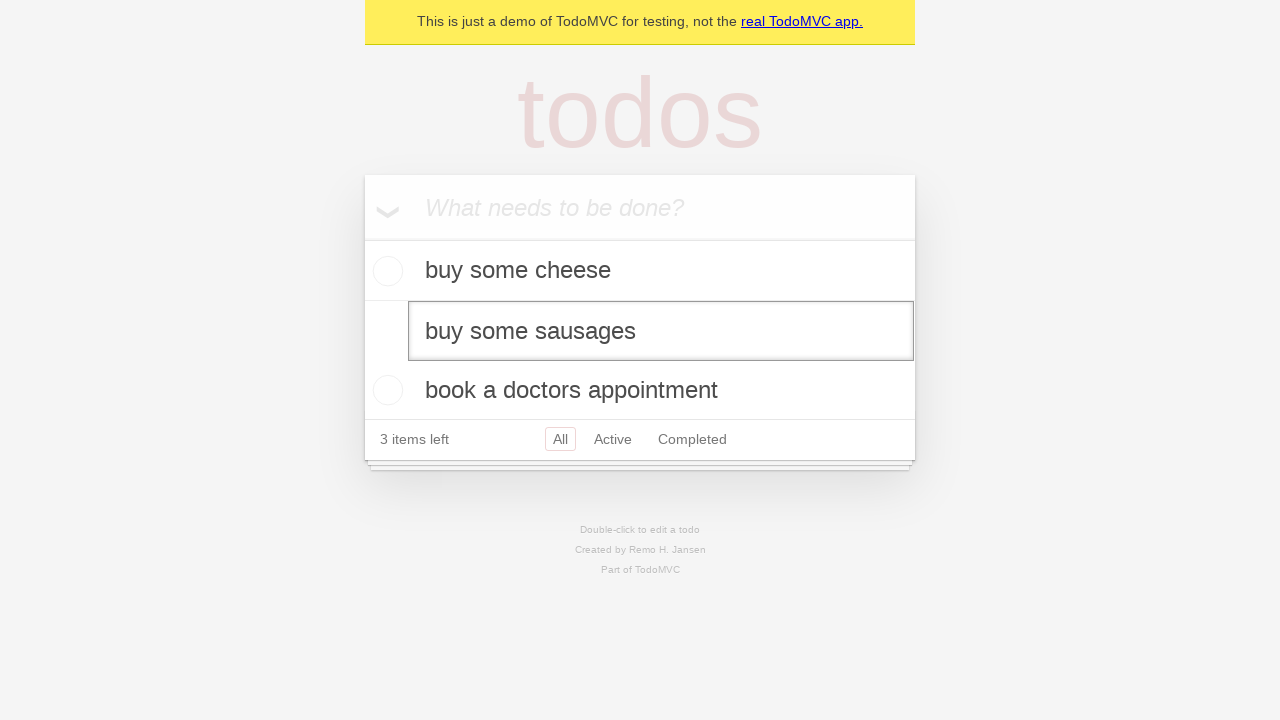

Pressed Escape key to cancel edit on internal:testid=[data-testid="todo-item"s] >> nth=1 >> internal:role=textbox[nam
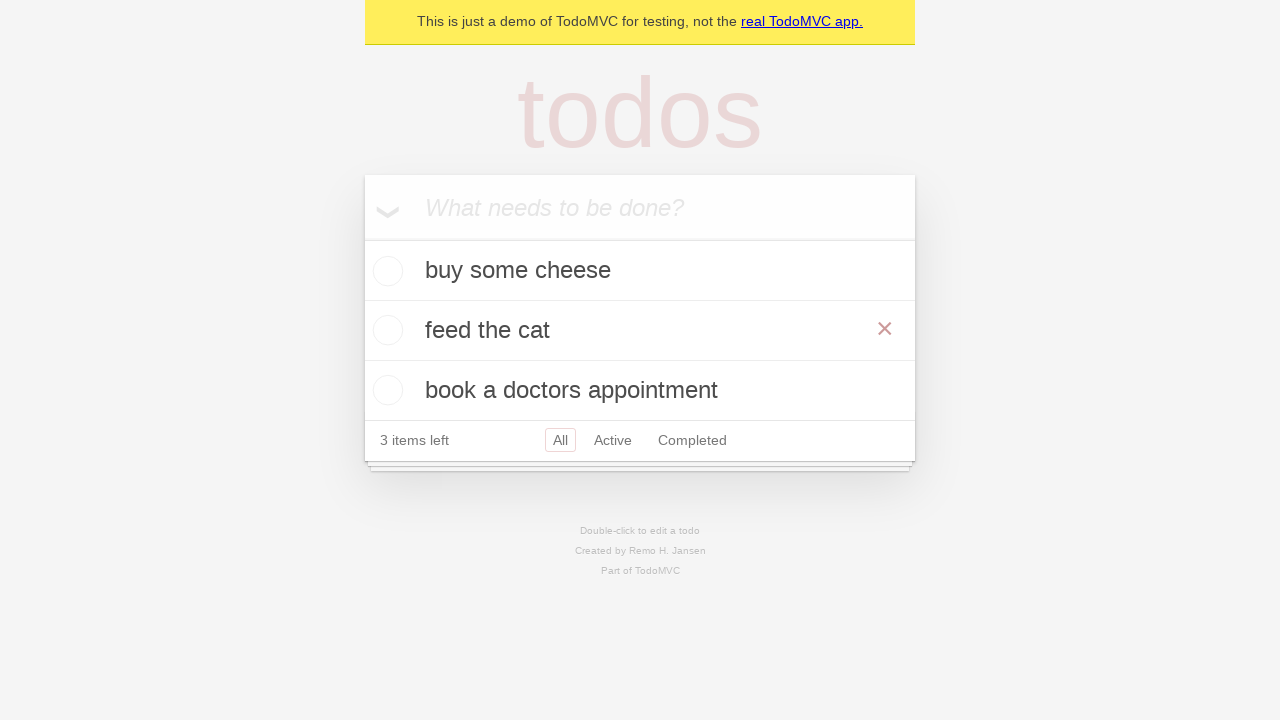

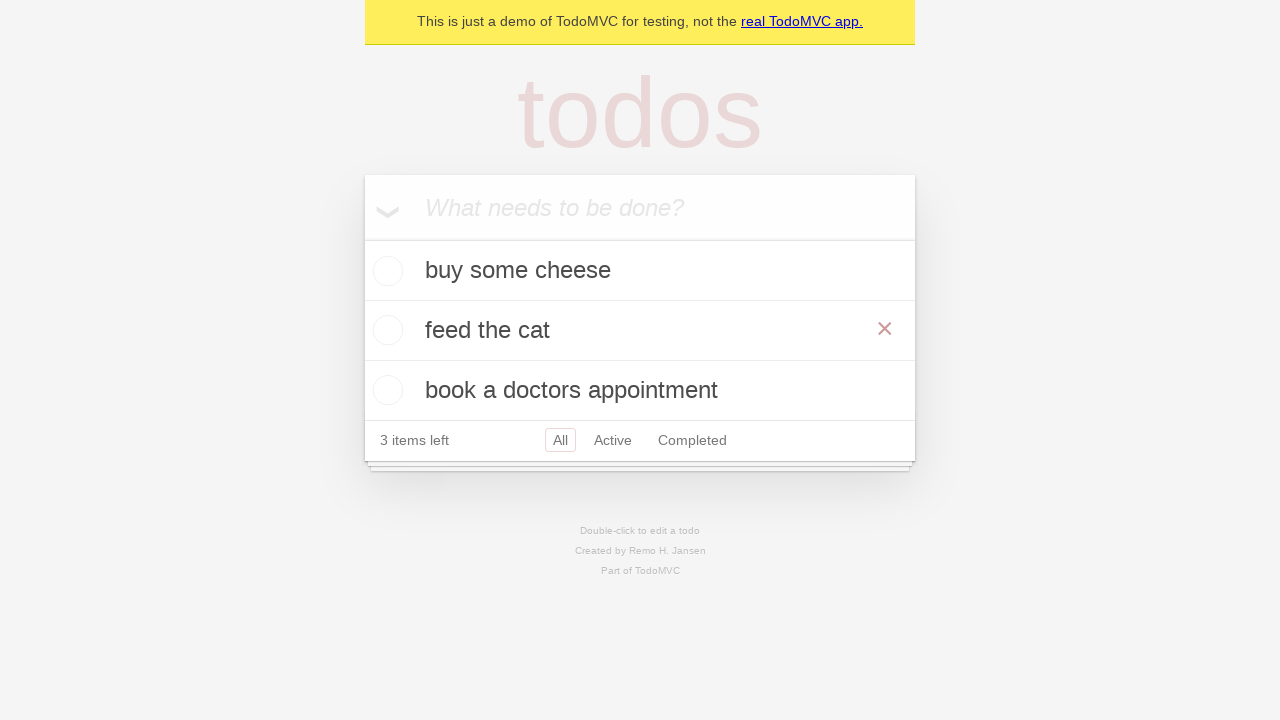